Tests a custom Vue.js dropdown by selecting options from the dropdown menu and verifying the selected values are displayed correctly

Starting URL: https://mikerodham.github.io/vue-dropdowns/

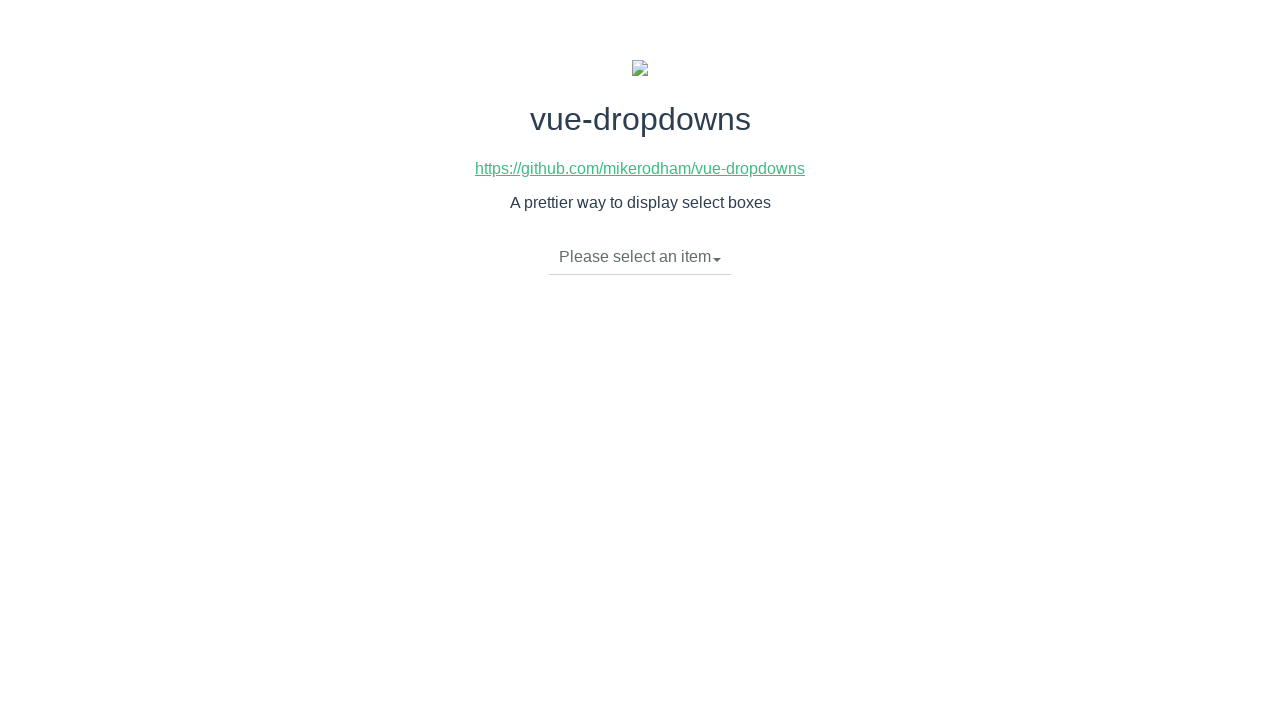

Clicked dropdown button to open custom Vue.js dropdown at (640, 258) on div.btn-group
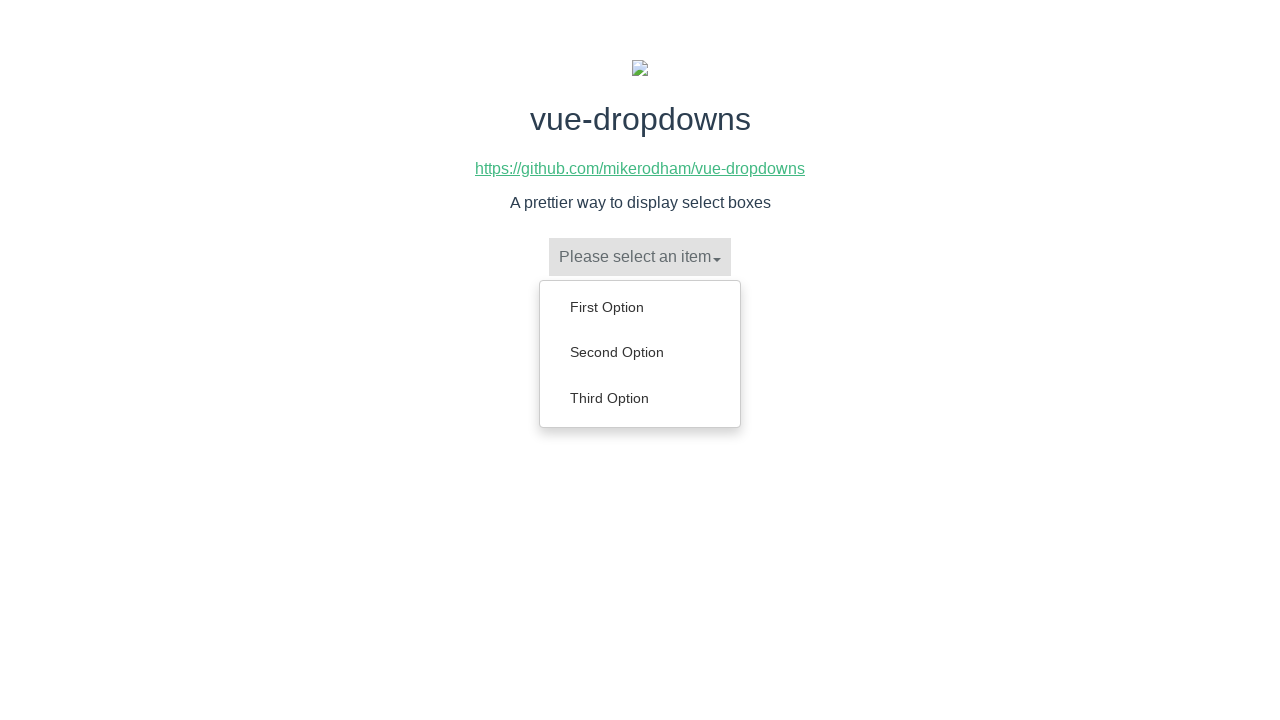

Waited for dropdown menu items to appear
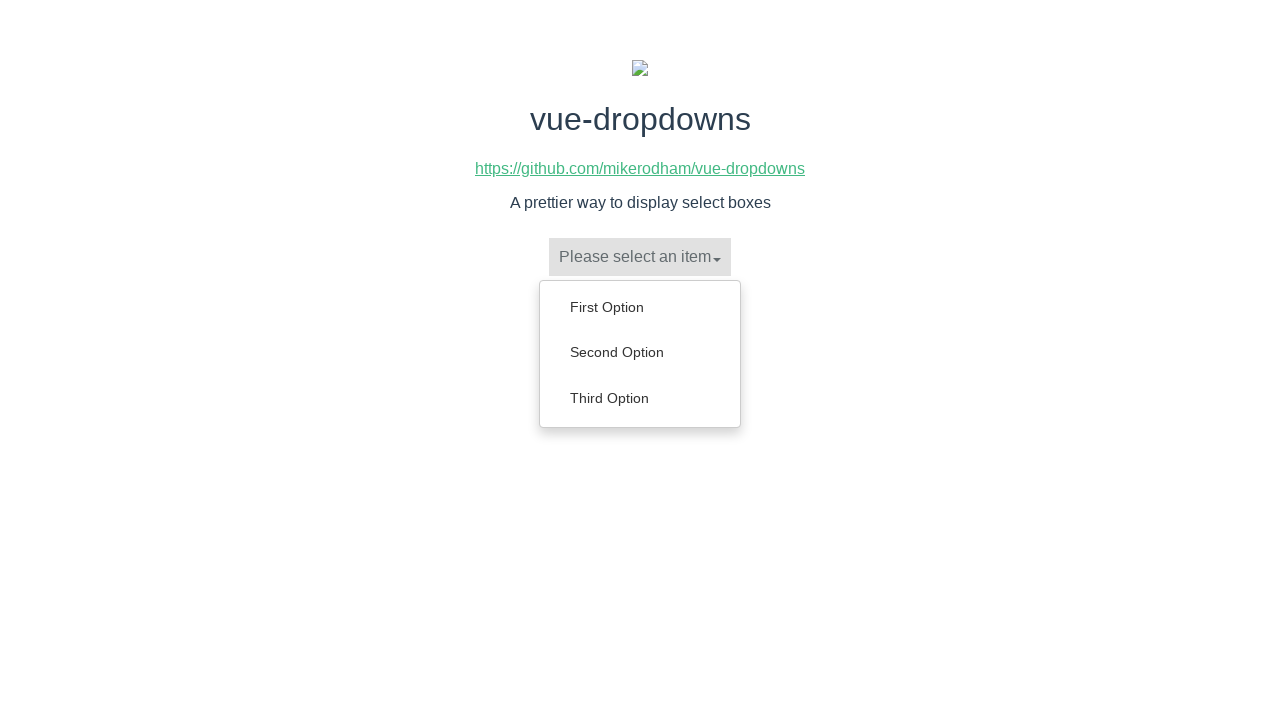

Selected 'First Option' from dropdown menu at (640, 307) on div.btn-group li:has-text('First Option')
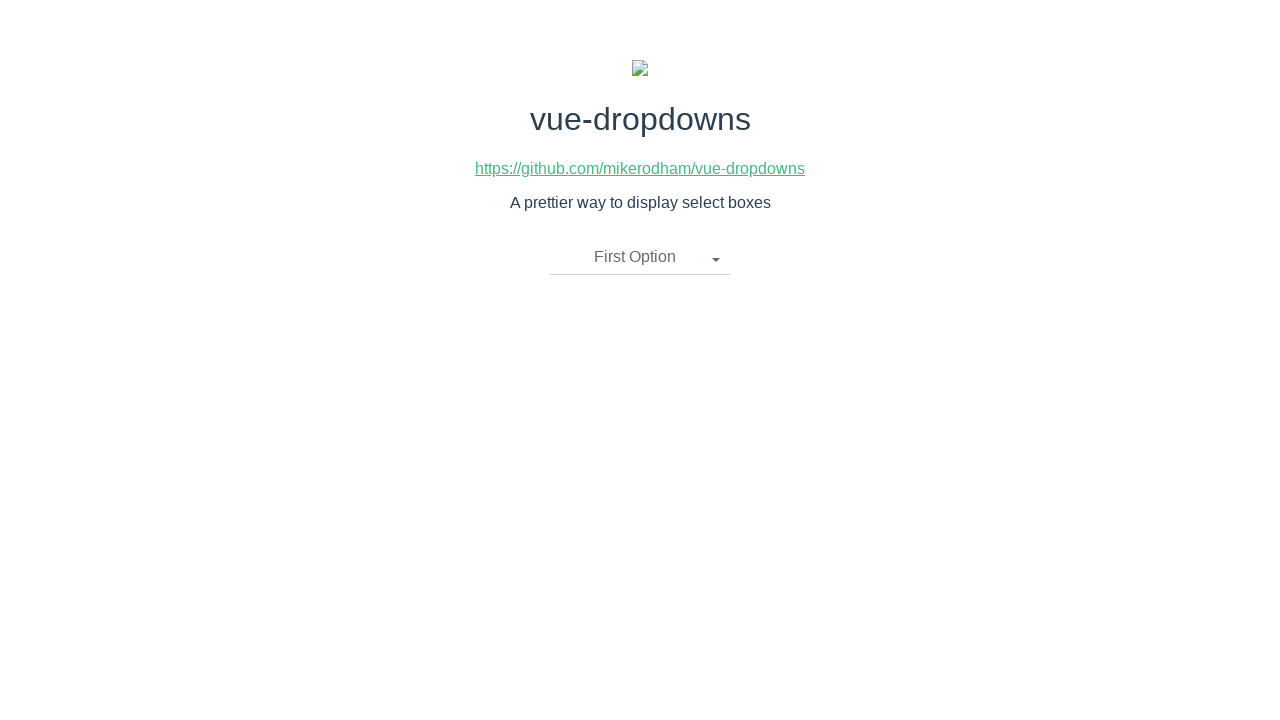

Verified 'First Option' is now displayed as selected value
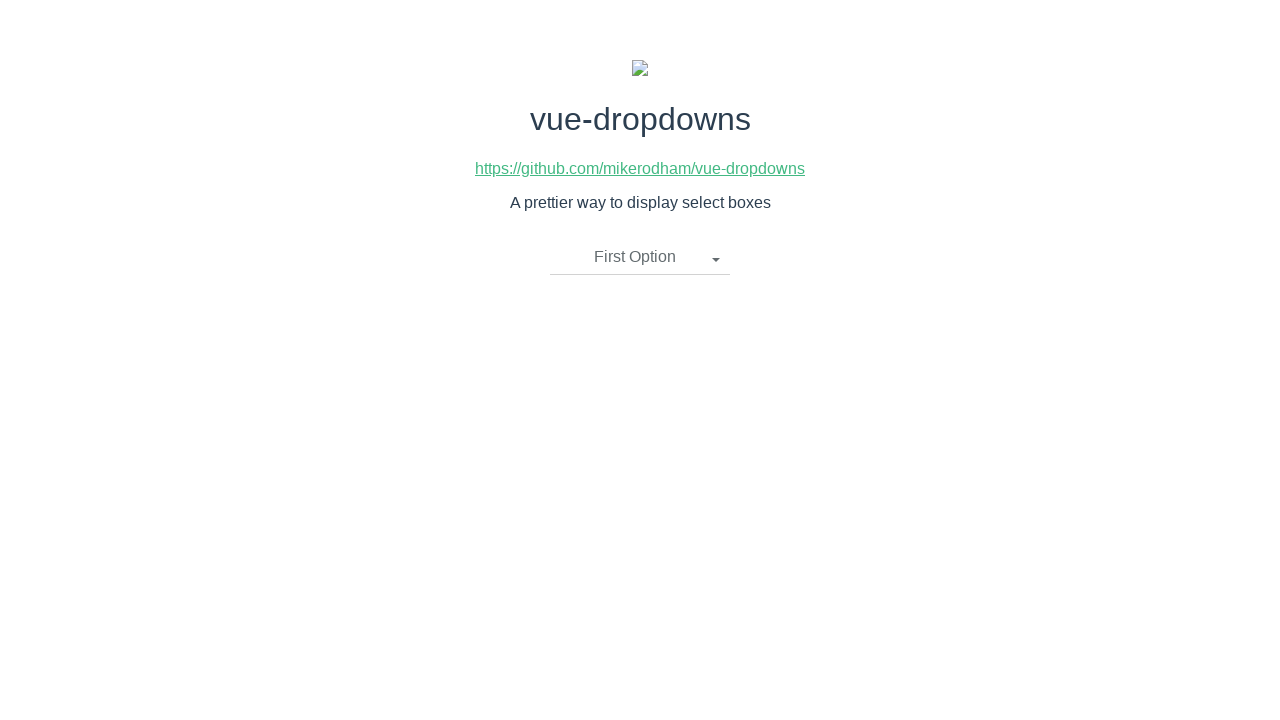

Clicked dropdown button again to open menu for second selection at (640, 258) on div.btn-group
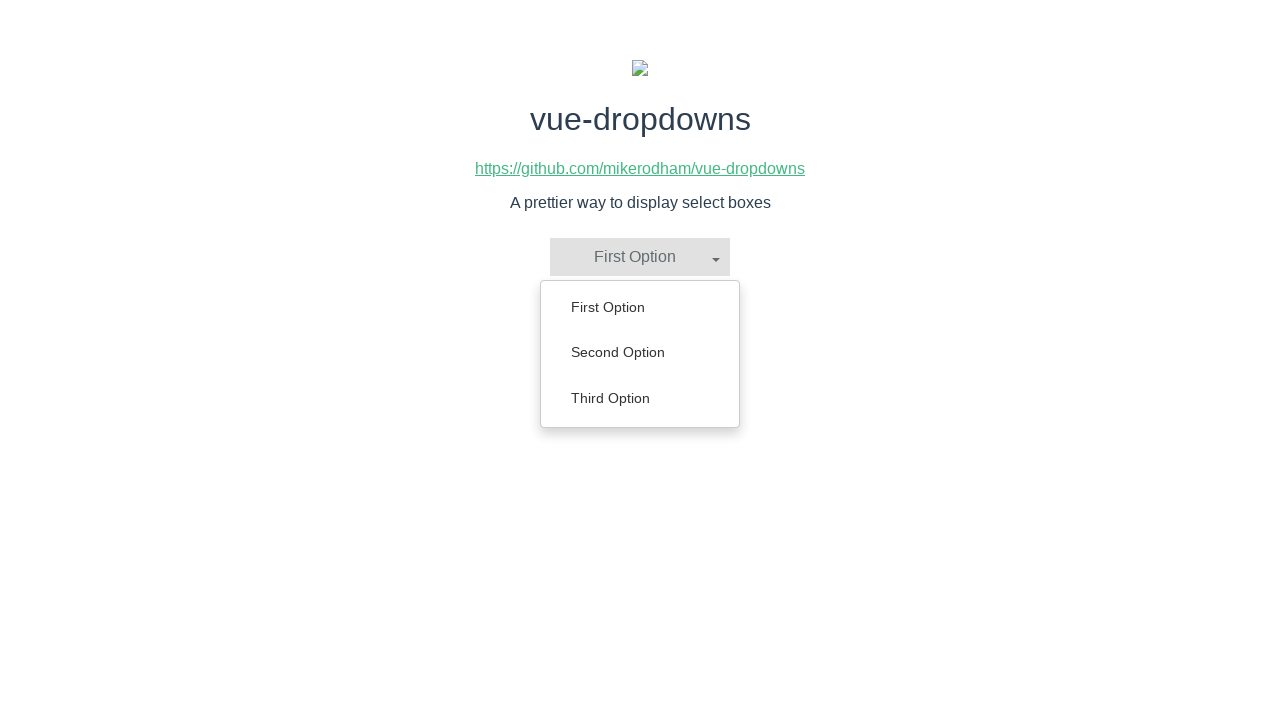

Waited for dropdown menu items to appear again
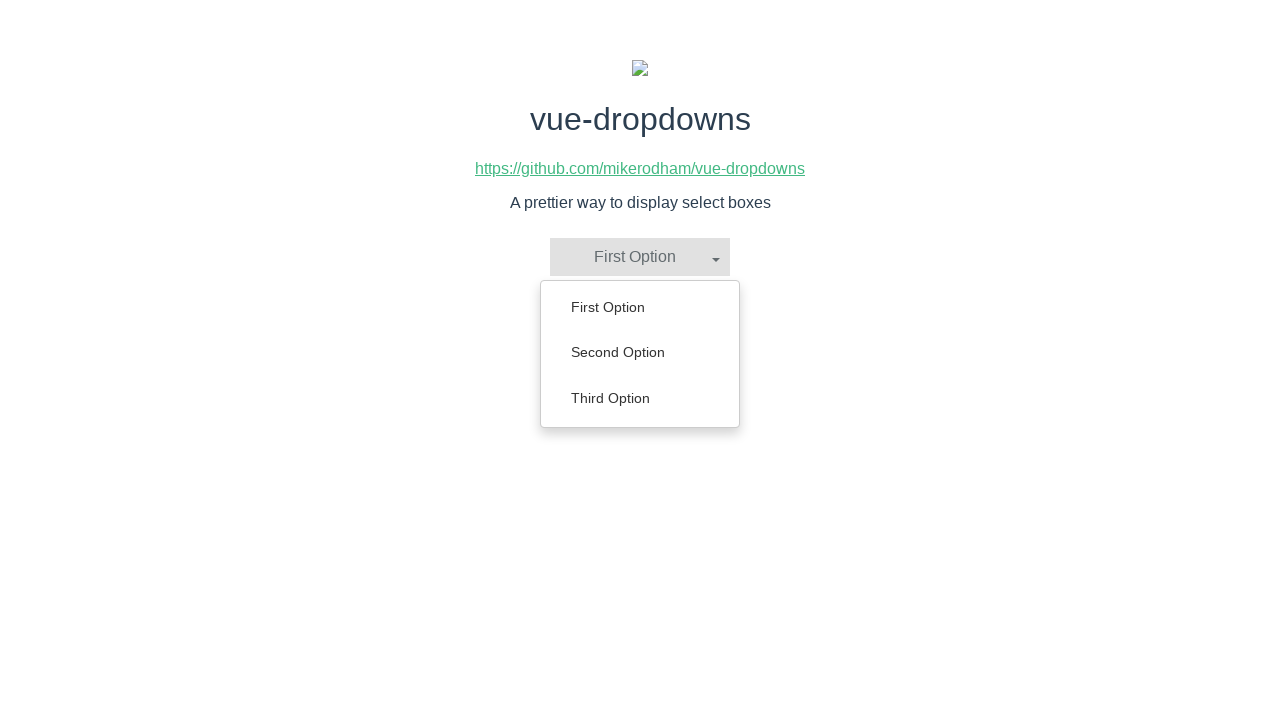

Selected 'Second Option' from dropdown menu at (640, 352) on div.btn-group li:has-text('Second Option')
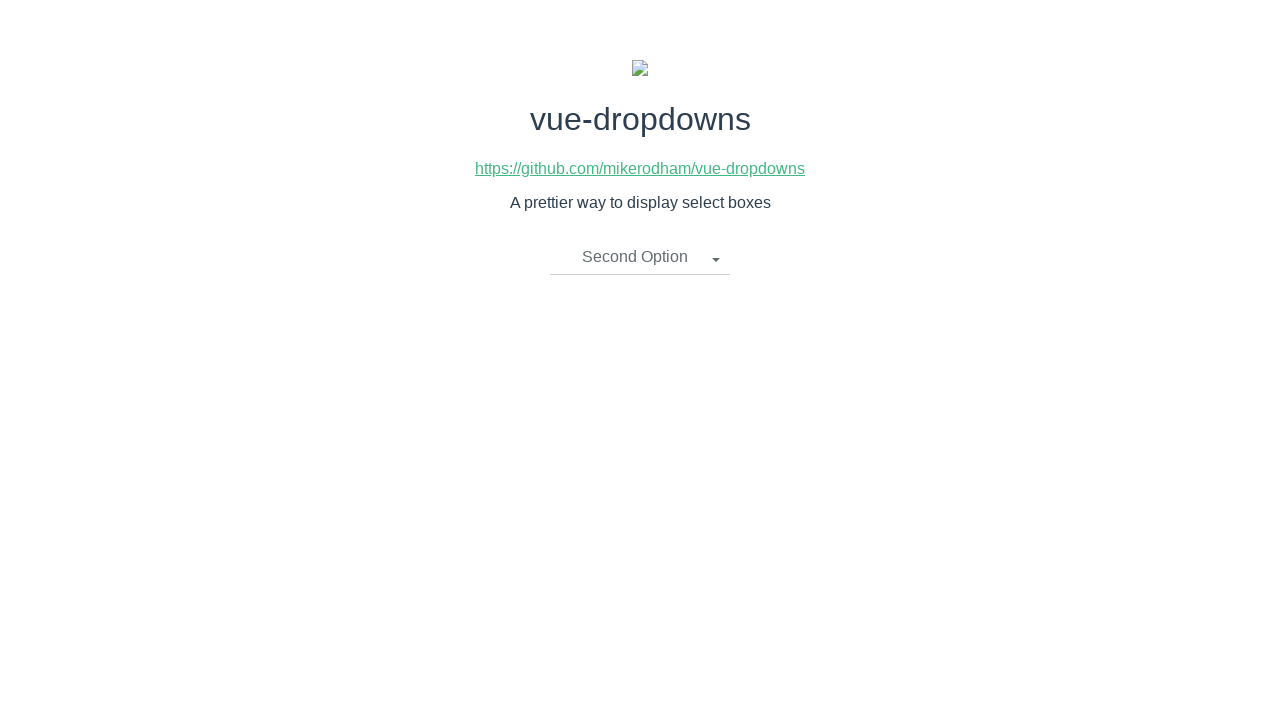

Verified 'Second Option' is now displayed as selected value
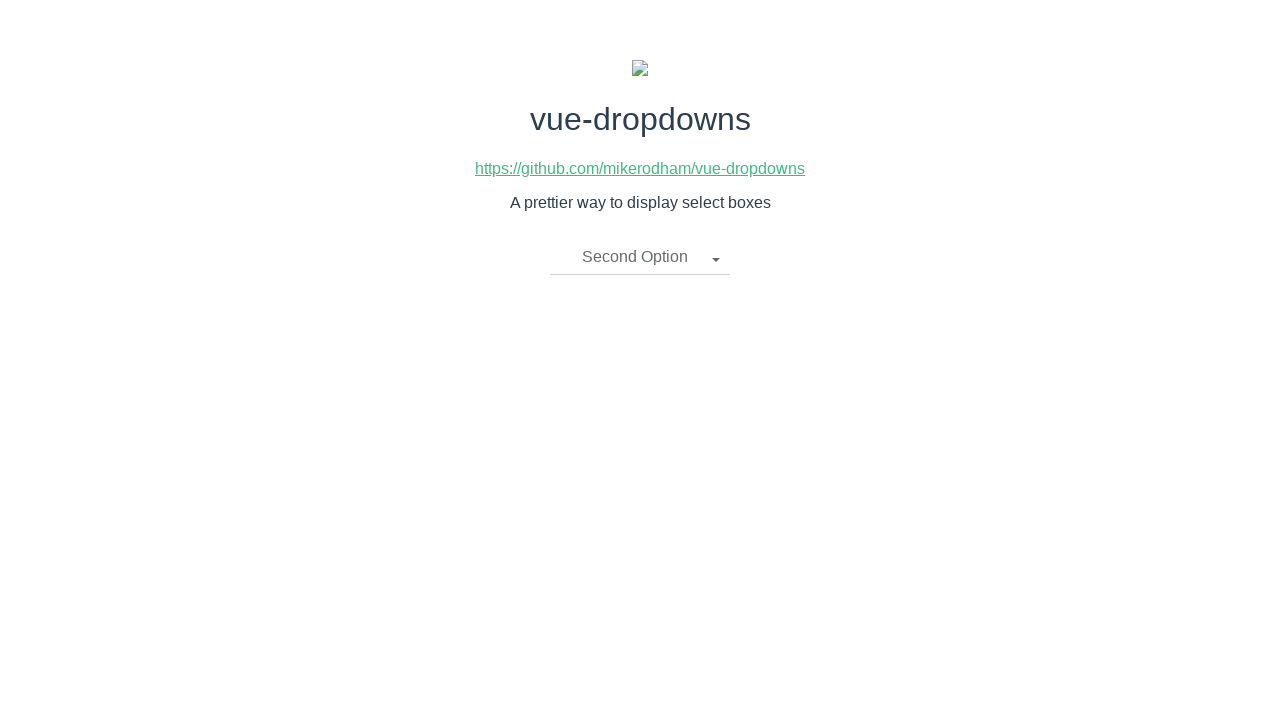

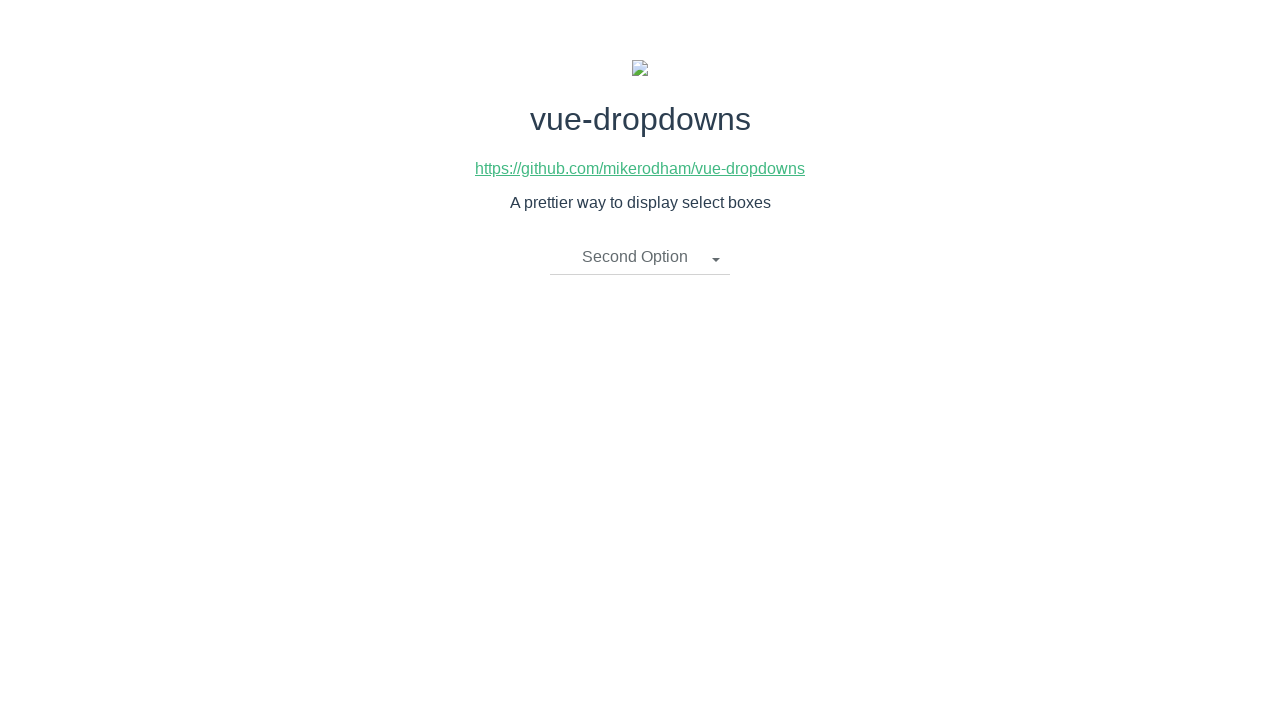